Tests drag and drop functionality on jQuery UI demo page by dragging an element and dropping it onto a target area

Starting URL: https://jqueryui.com/droppable/

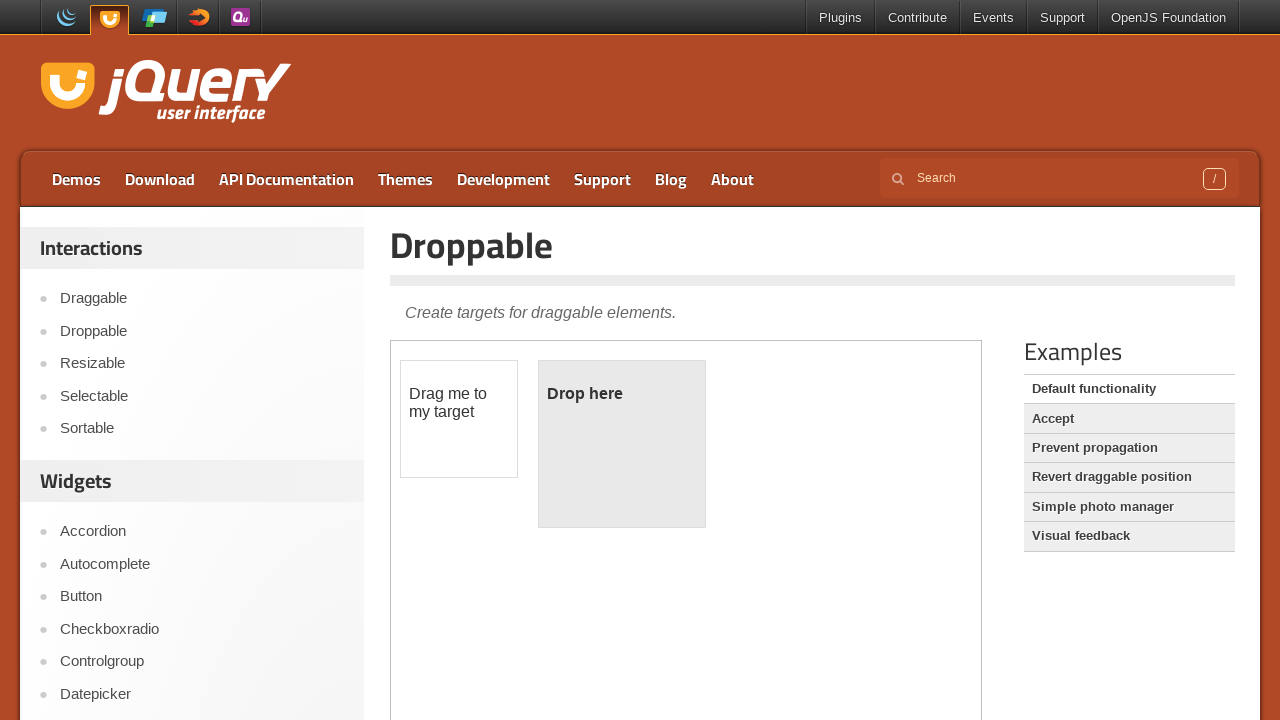

Located the iframe containing the drag and drop demo
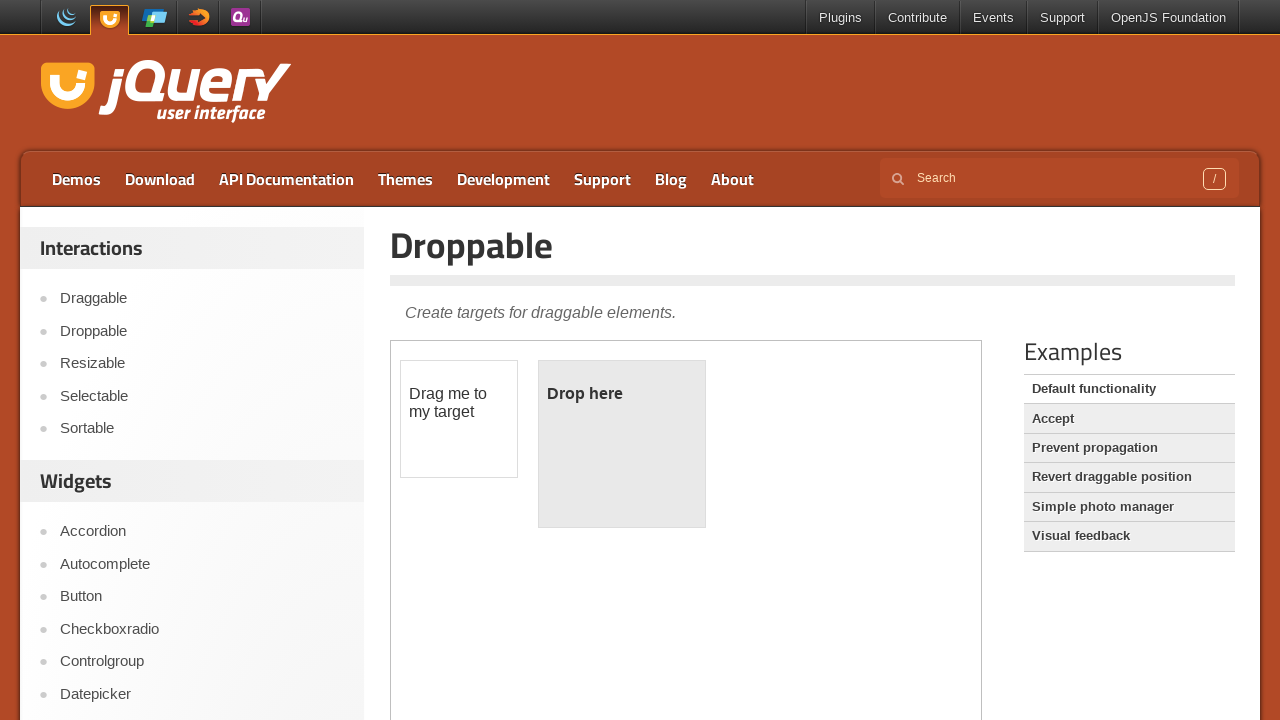

Located the draggable element
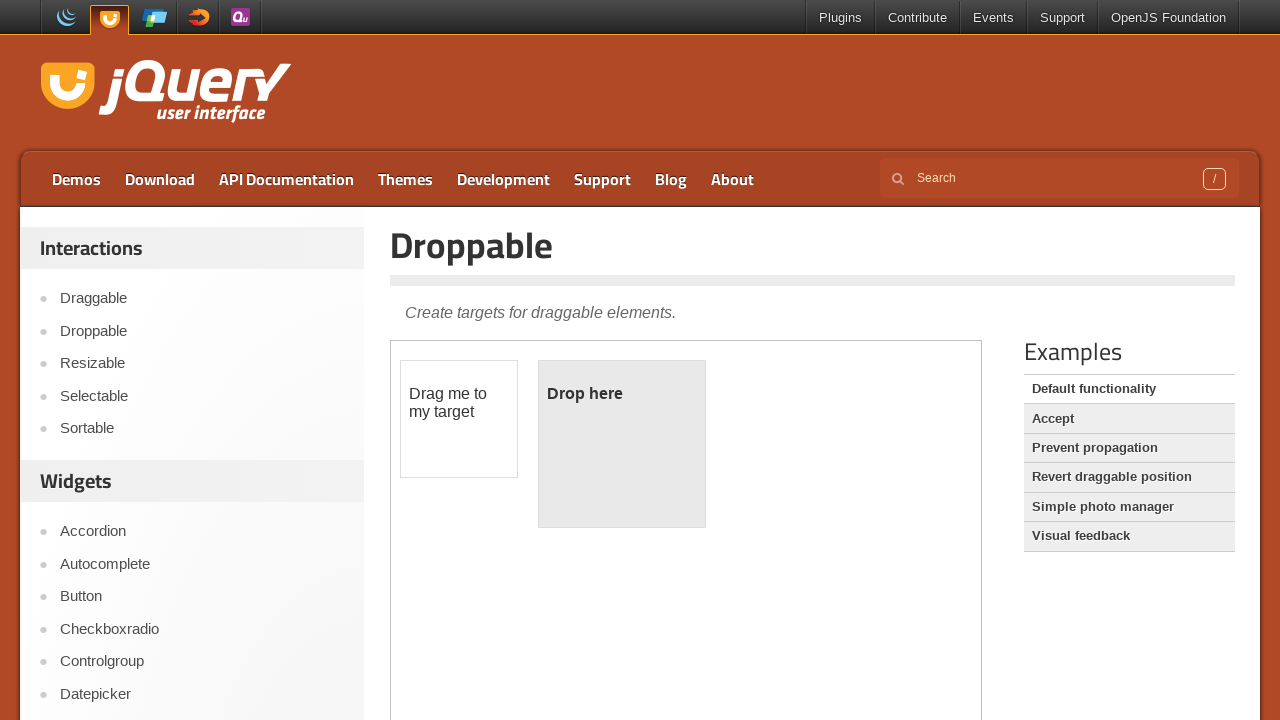

Located the droppable target element
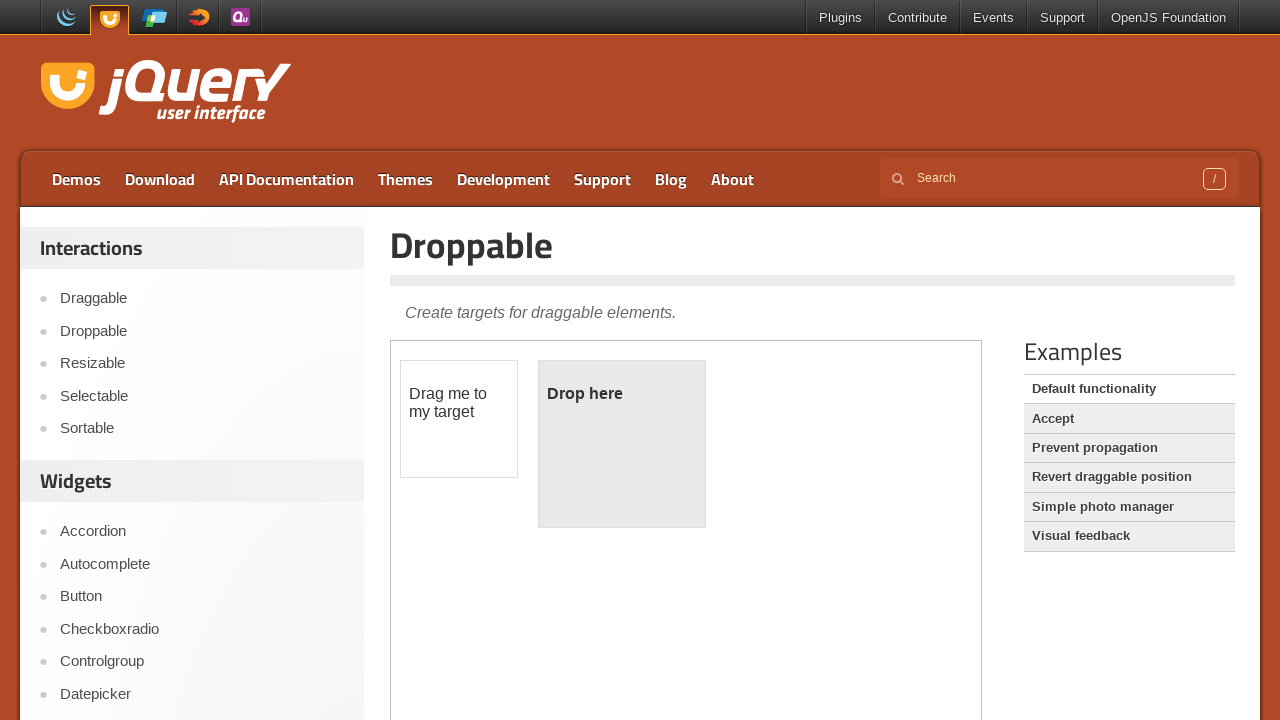

Dragged the draggable element and dropped it onto the droppable target at (622, 444)
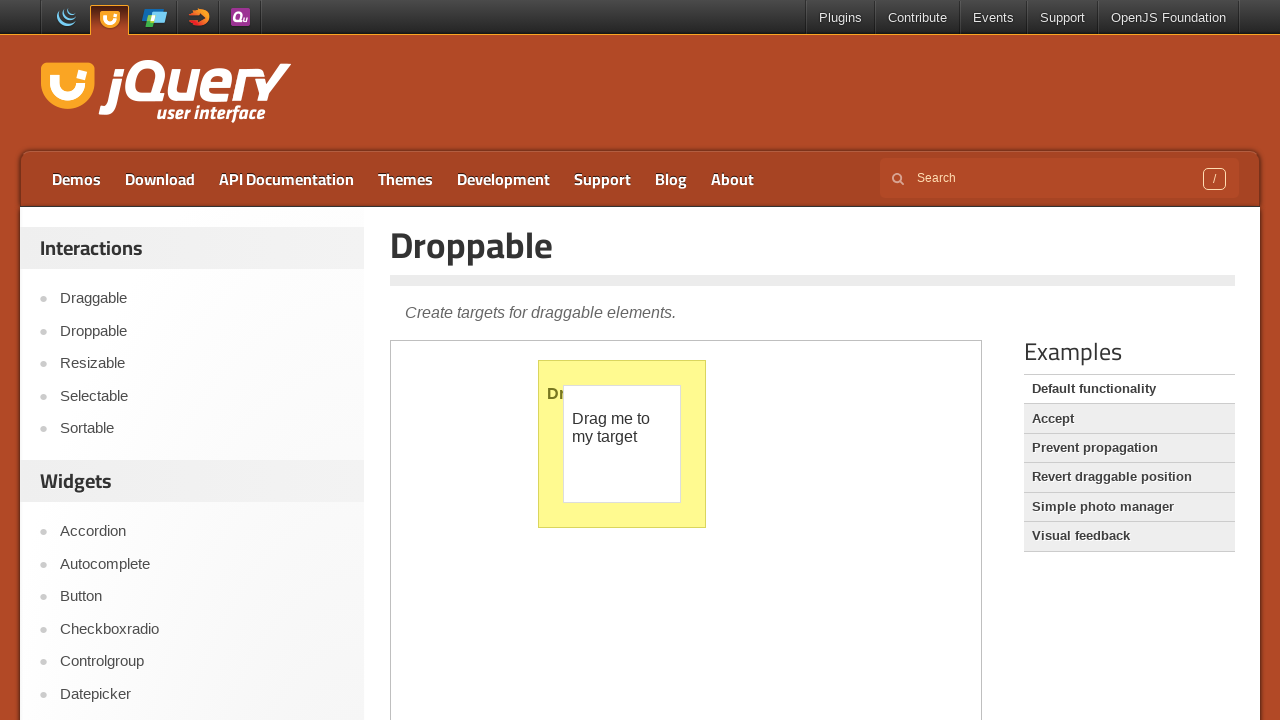

Retrieved text content from droppable element after drop
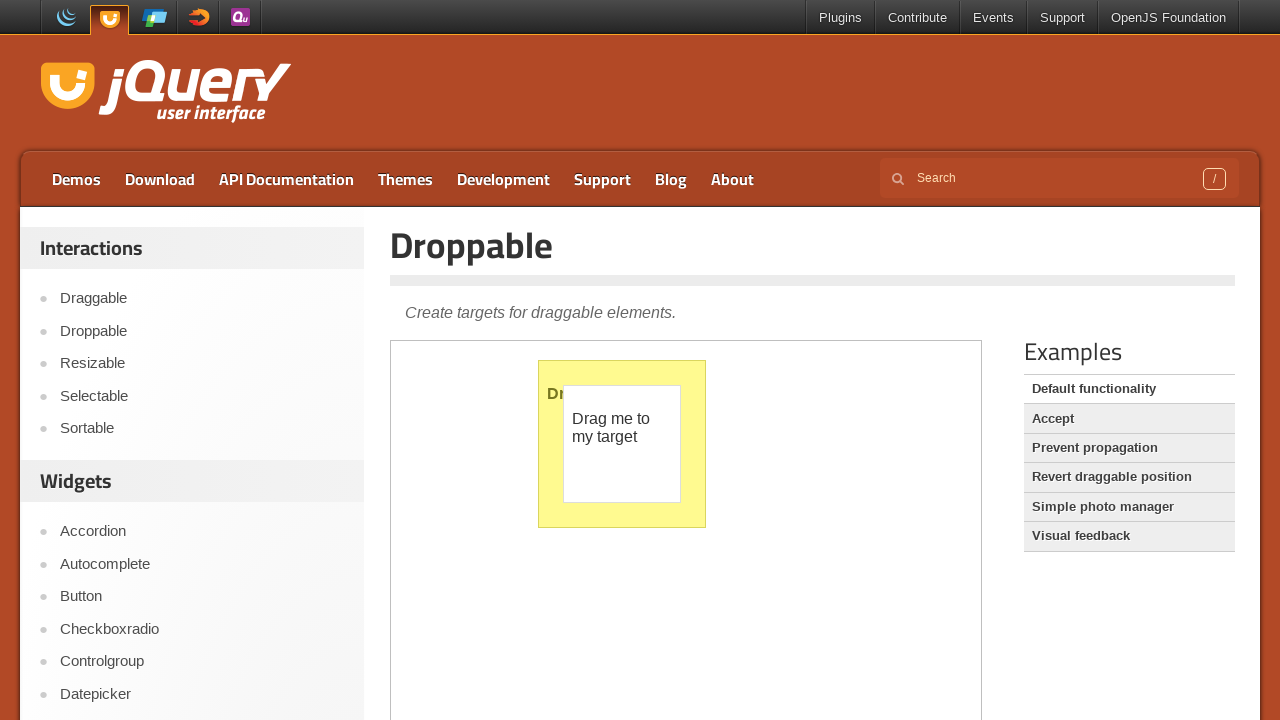

Printed result: After dropping: 
	Dropped!

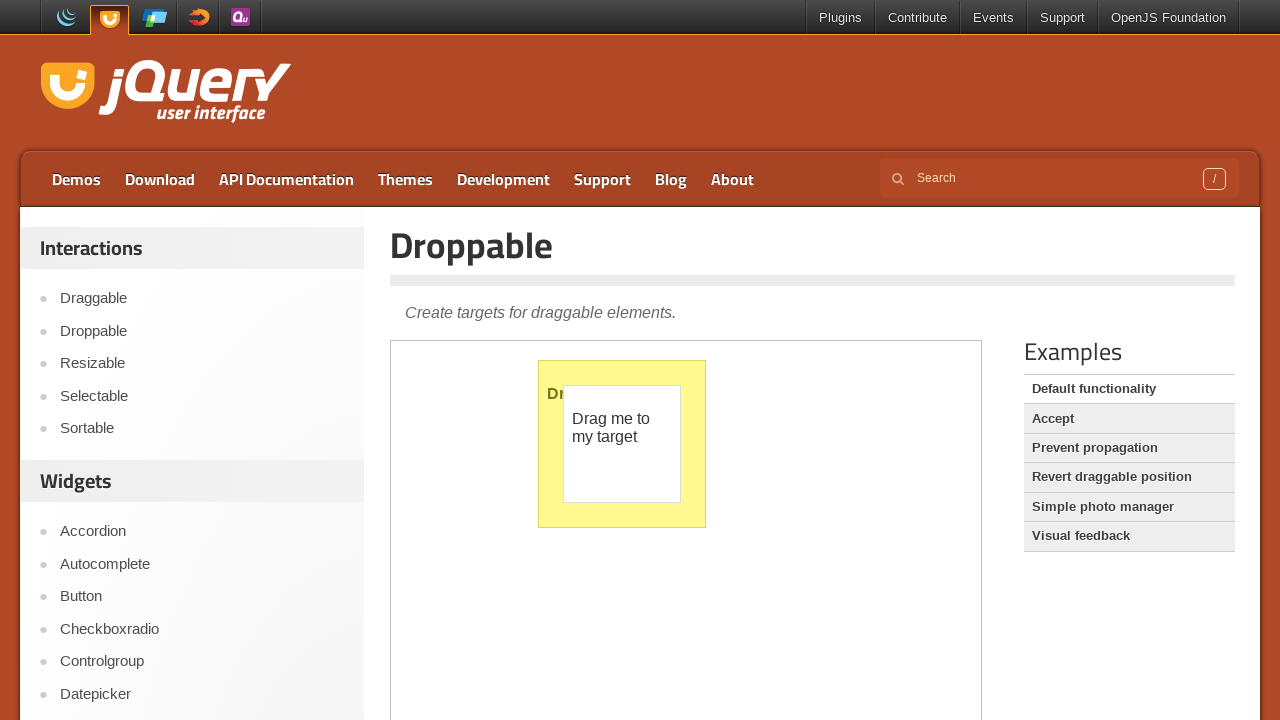

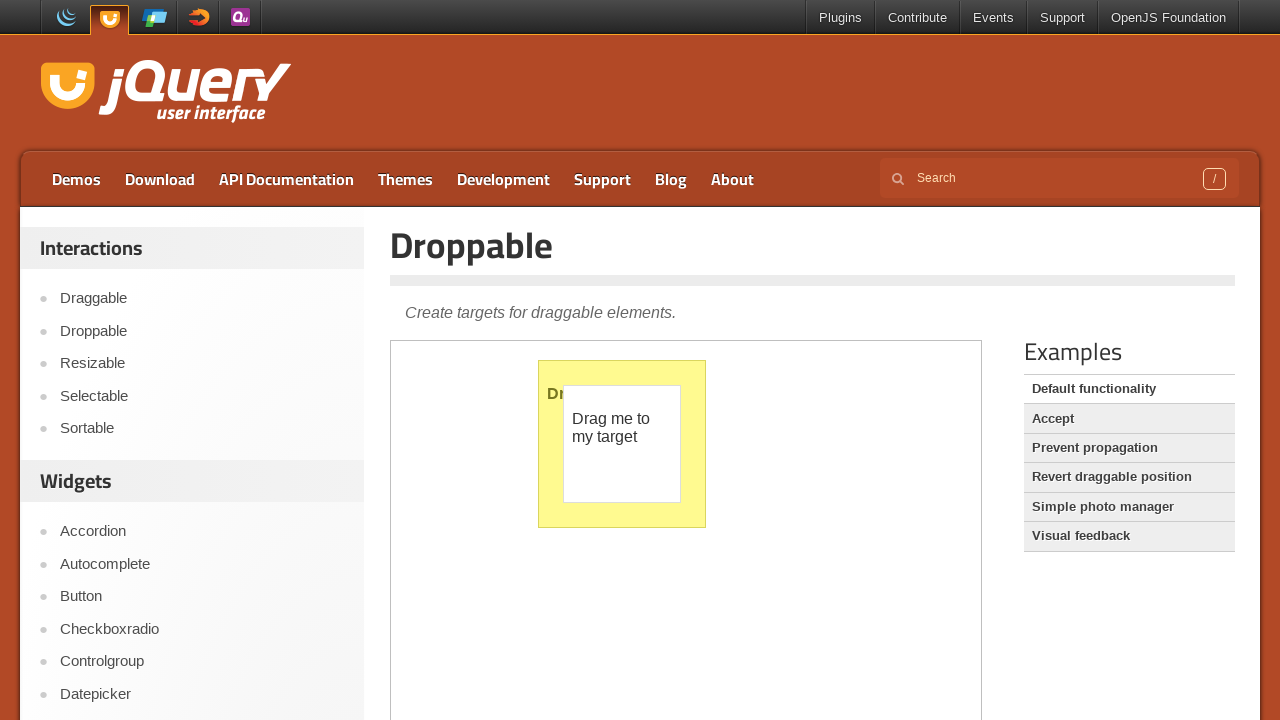